Tests dynamic loading functionality by clicking the Start button, waiting for the loading indicator to disappear, and verifying that "Hello World!" text is displayed

Starting URL: https://automationfc.github.io/dynamic-loading/

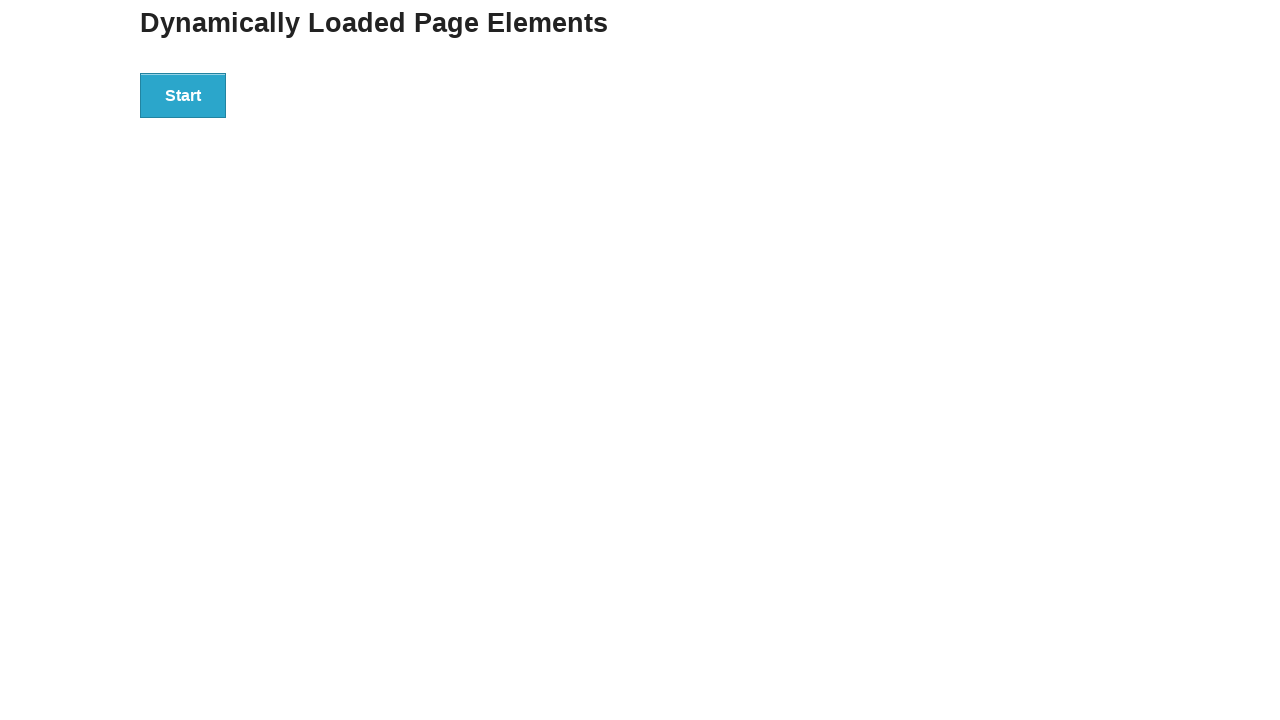

Clicked the Start button at (183, 95) on xpath=//*[text()='Start']
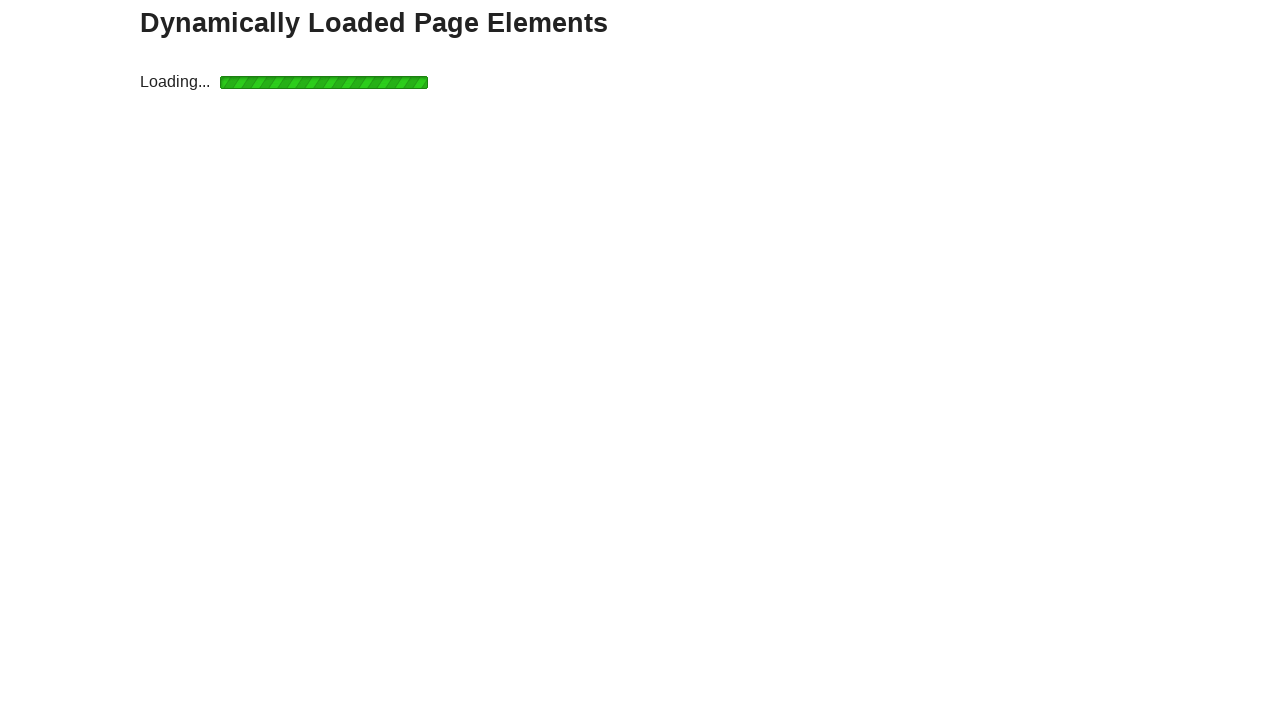

Loading indicator disappeared
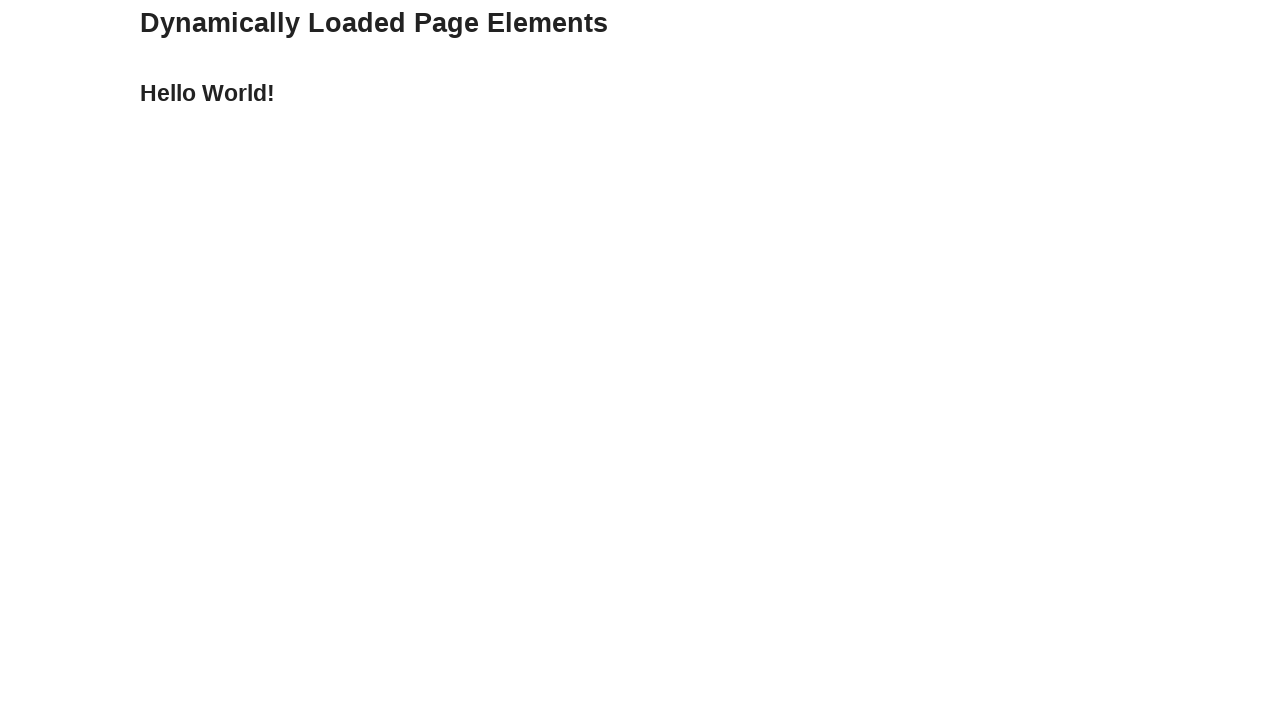

Hello World! text is now visible
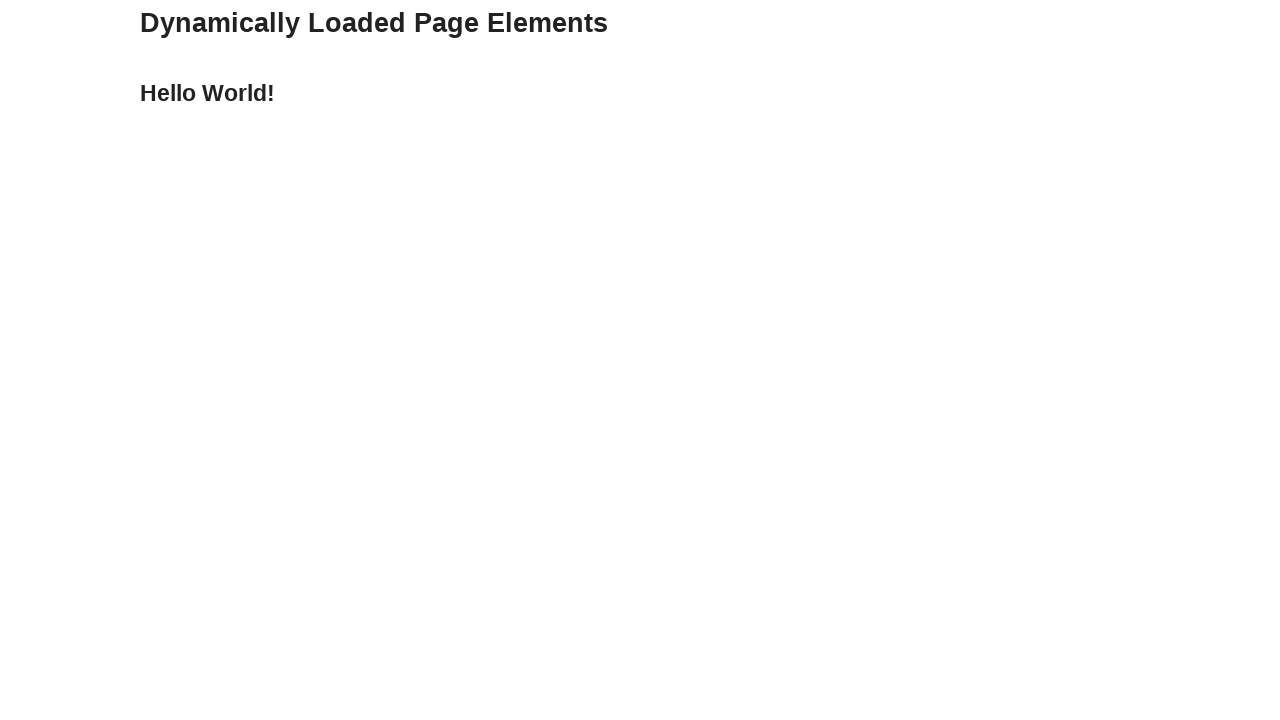

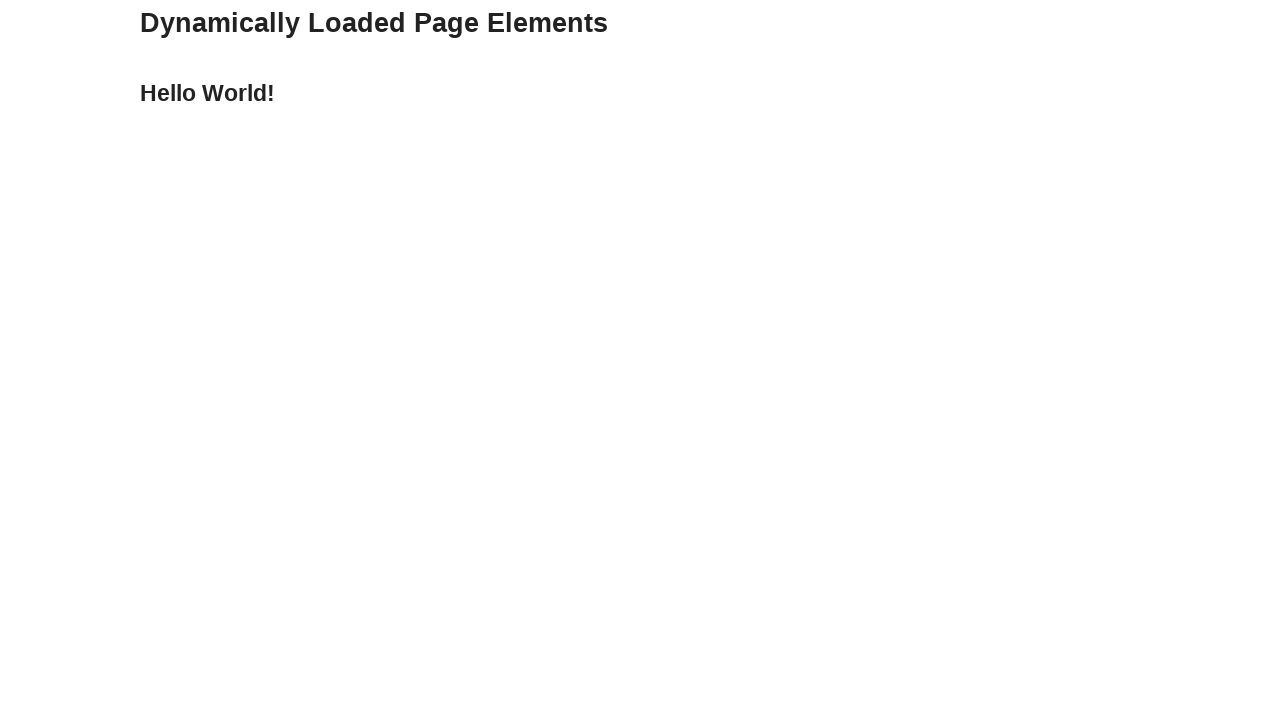